Tests switching between filter views and returning to All items view

Starting URL: https://demo.playwright.dev/todomvc

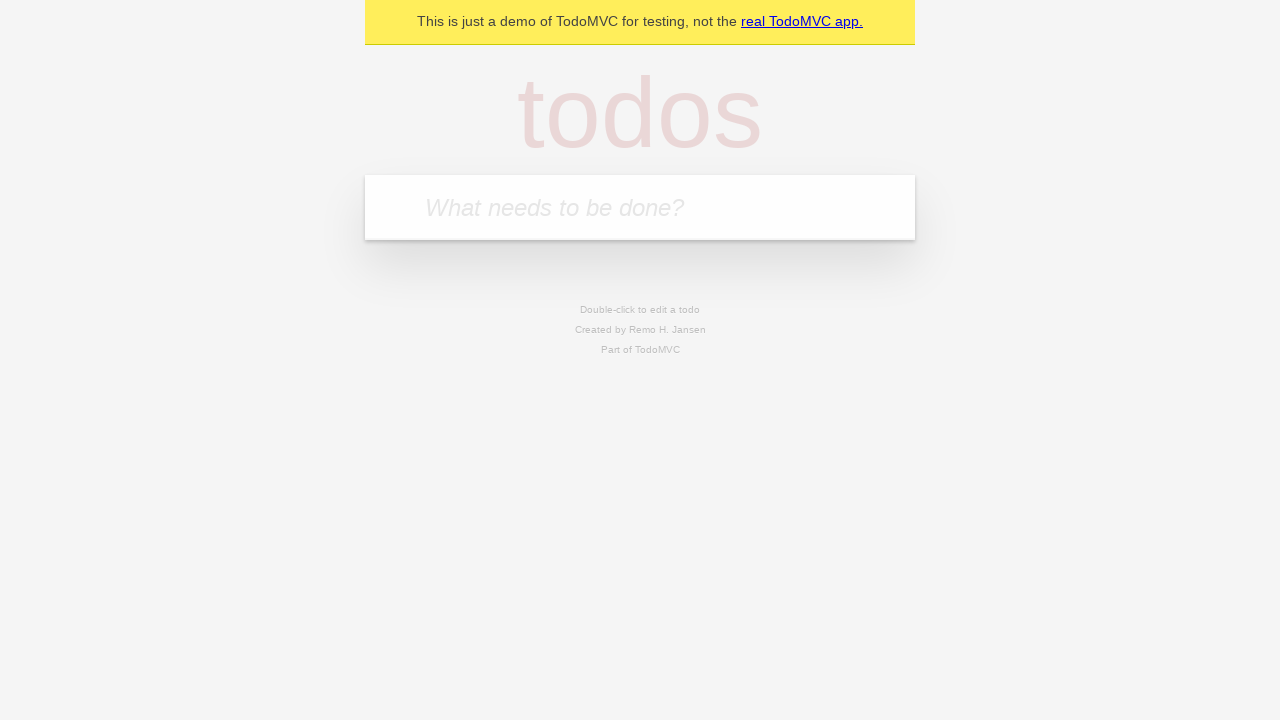

Filled first todo input with 'buy some cheese' on internal:attr=[placeholder="What needs to be done?"i]
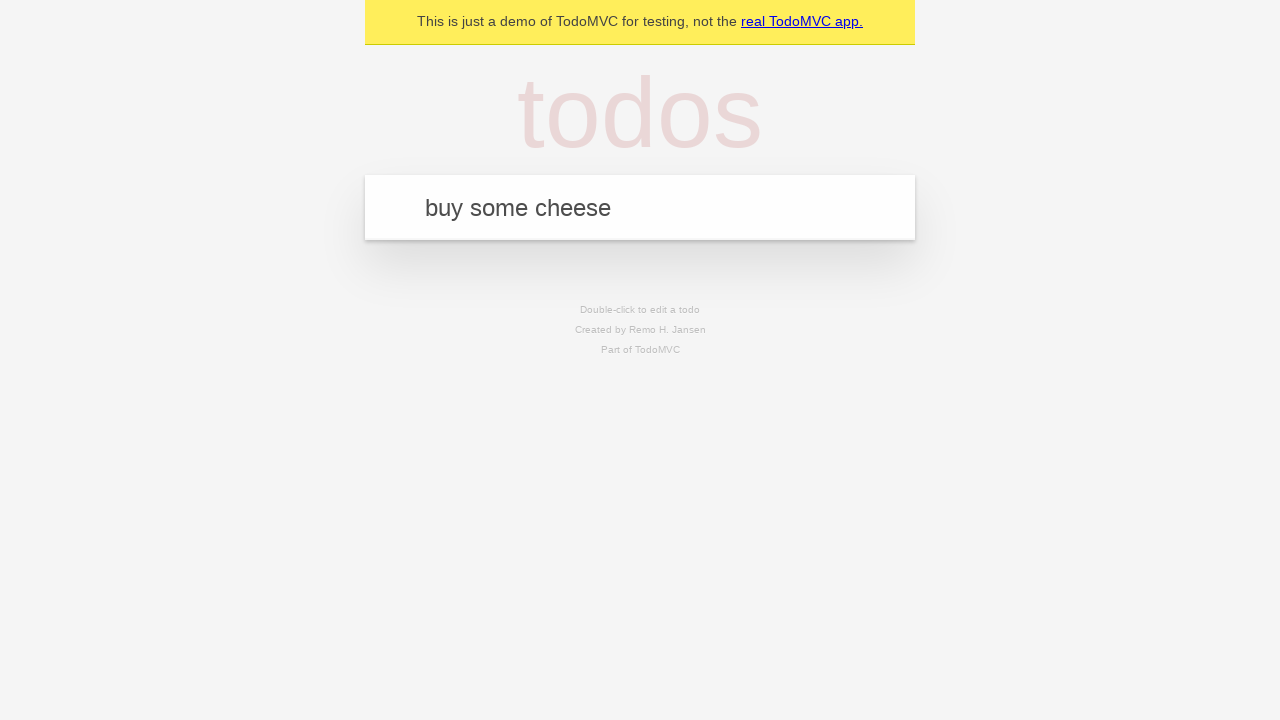

Pressed Enter to create first todo on internal:attr=[placeholder="What needs to be done?"i]
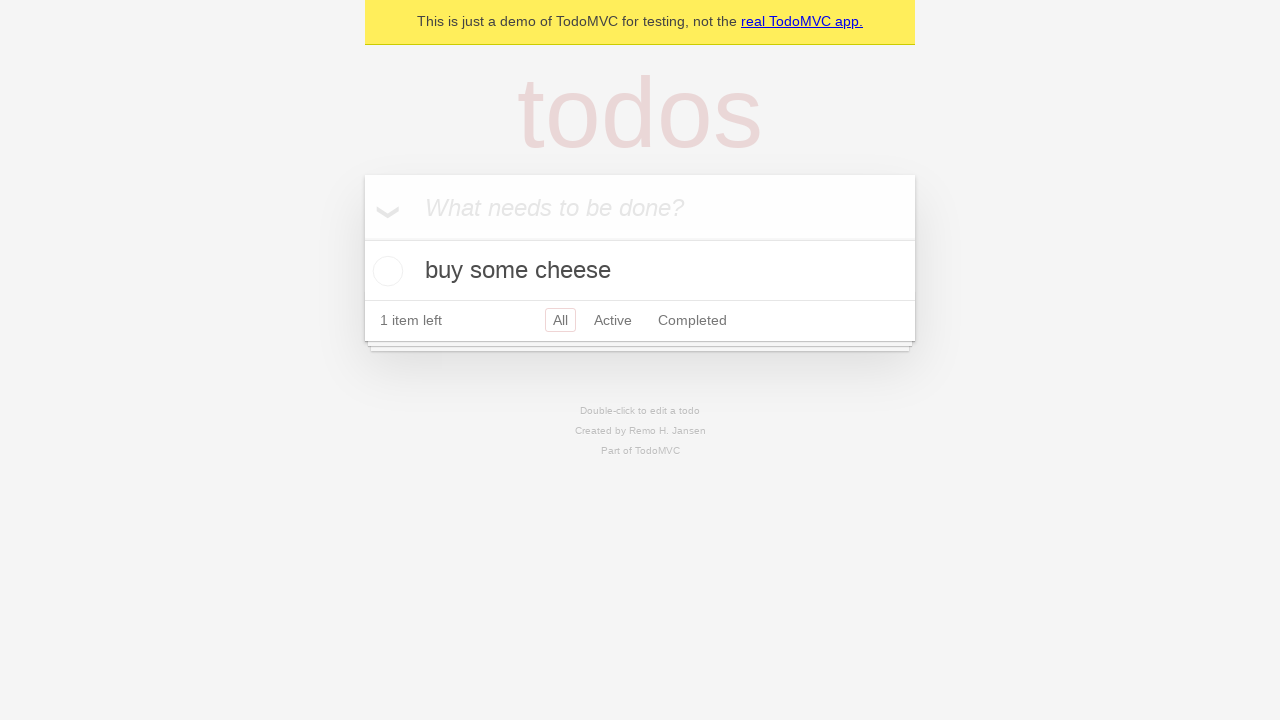

Filled second todo input with 'feed the cat' on internal:attr=[placeholder="What needs to be done?"i]
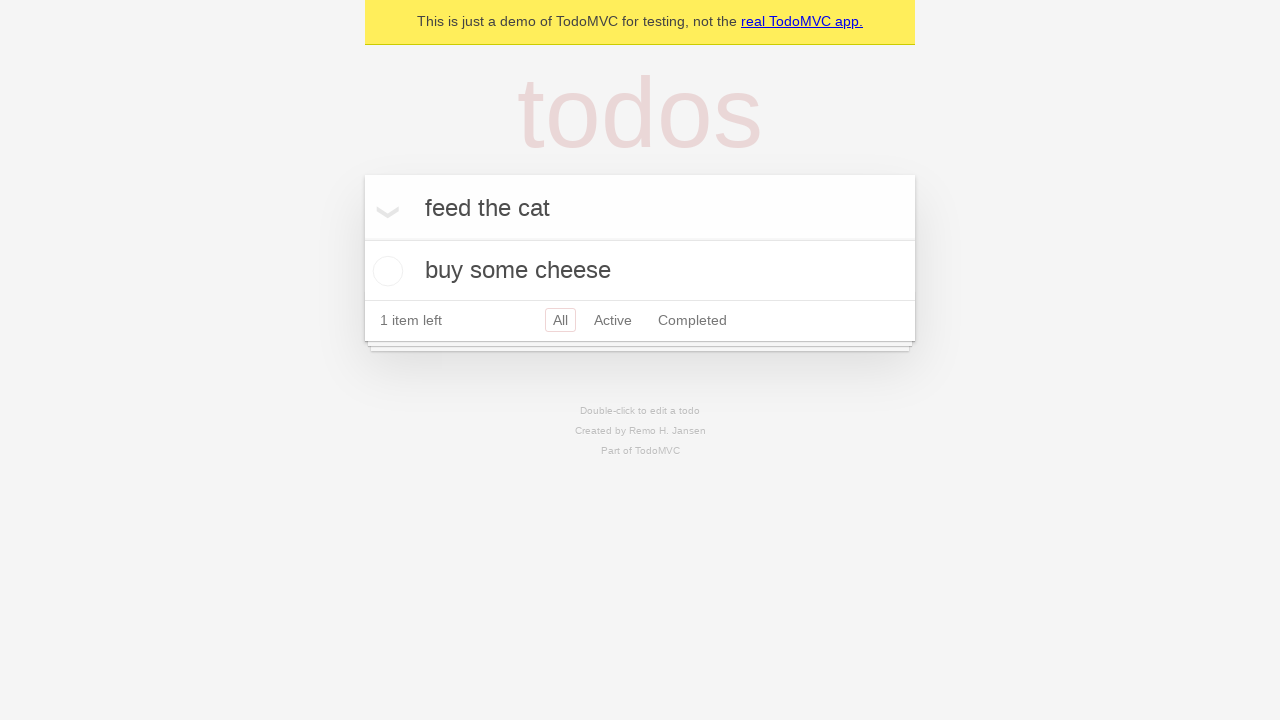

Pressed Enter to create second todo on internal:attr=[placeholder="What needs to be done?"i]
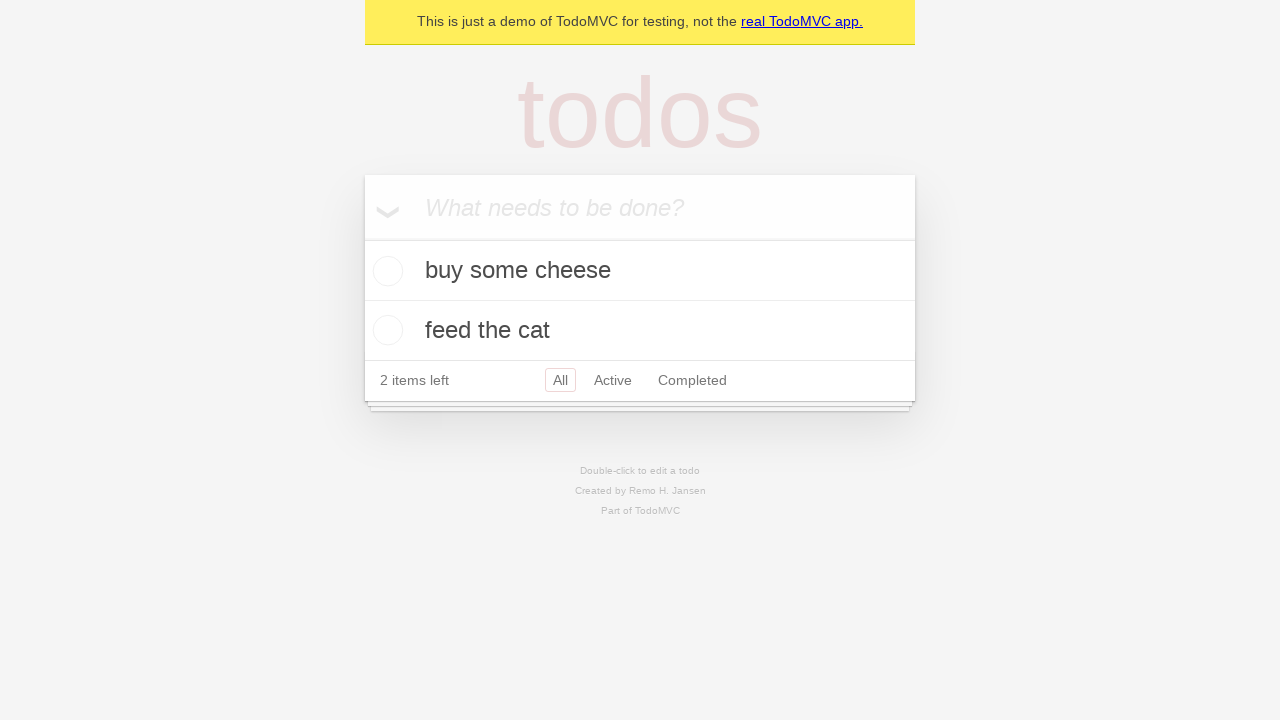

Filled third todo input with 'book a doctors appointment' on internal:attr=[placeholder="What needs to be done?"i]
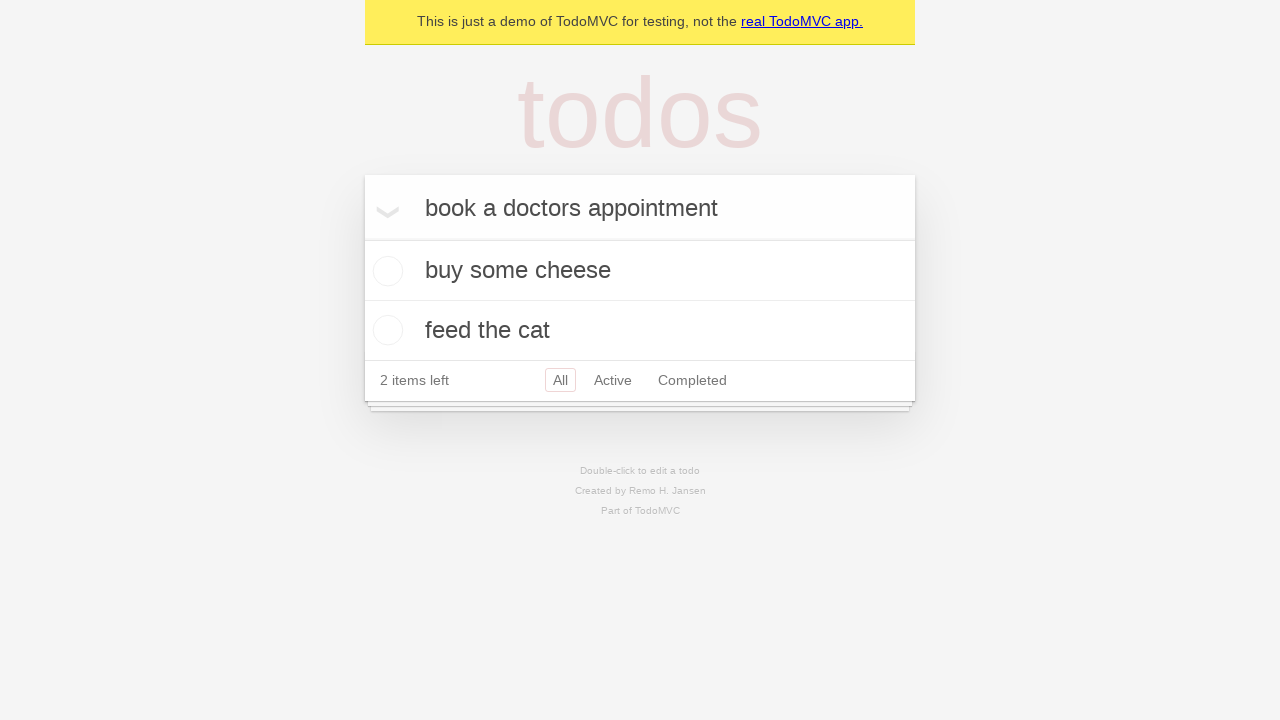

Pressed Enter to create third todo on internal:attr=[placeholder="What needs to be done?"i]
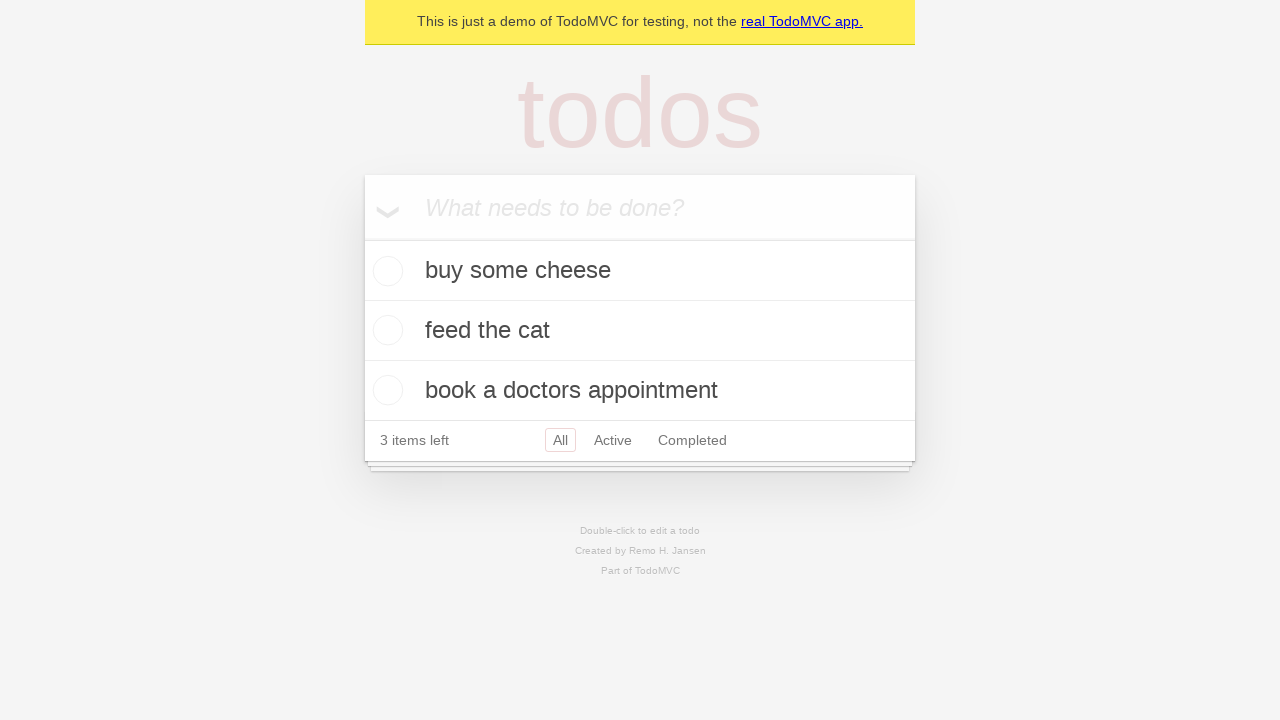

Checked the second todo item as completed at (385, 330) on internal:testid=[data-testid="todo-item"s] >> nth=1 >> internal:role=checkbox
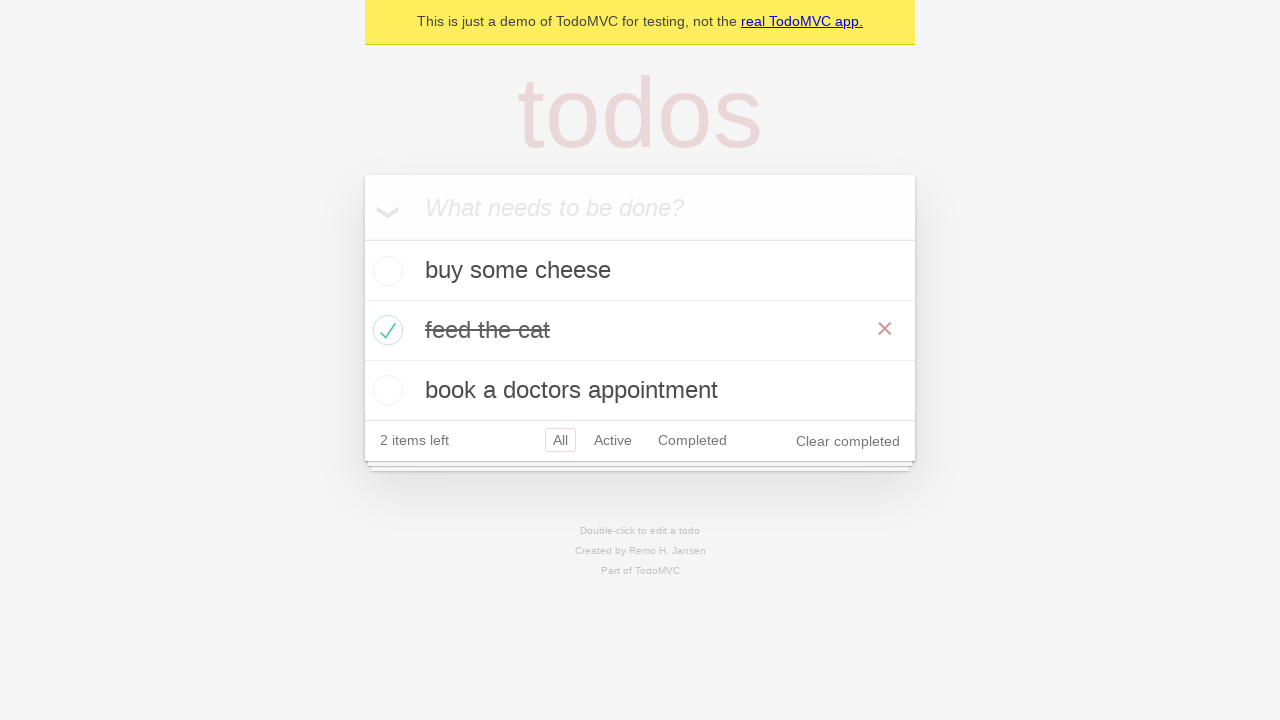

Clicked on Active filter to show only active items at (613, 440) on internal:role=link[name="Active"i]
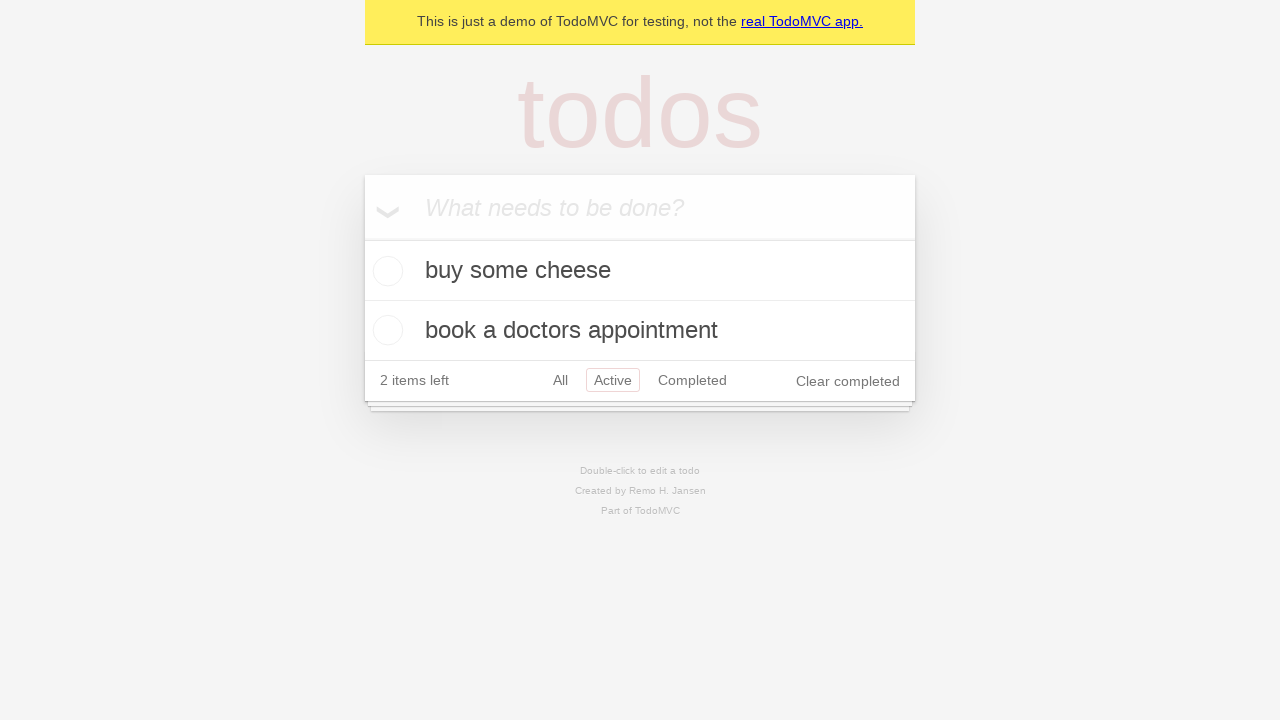

Clicked on Completed filter to show only completed items at (692, 380) on internal:role=link[name="Completed"i]
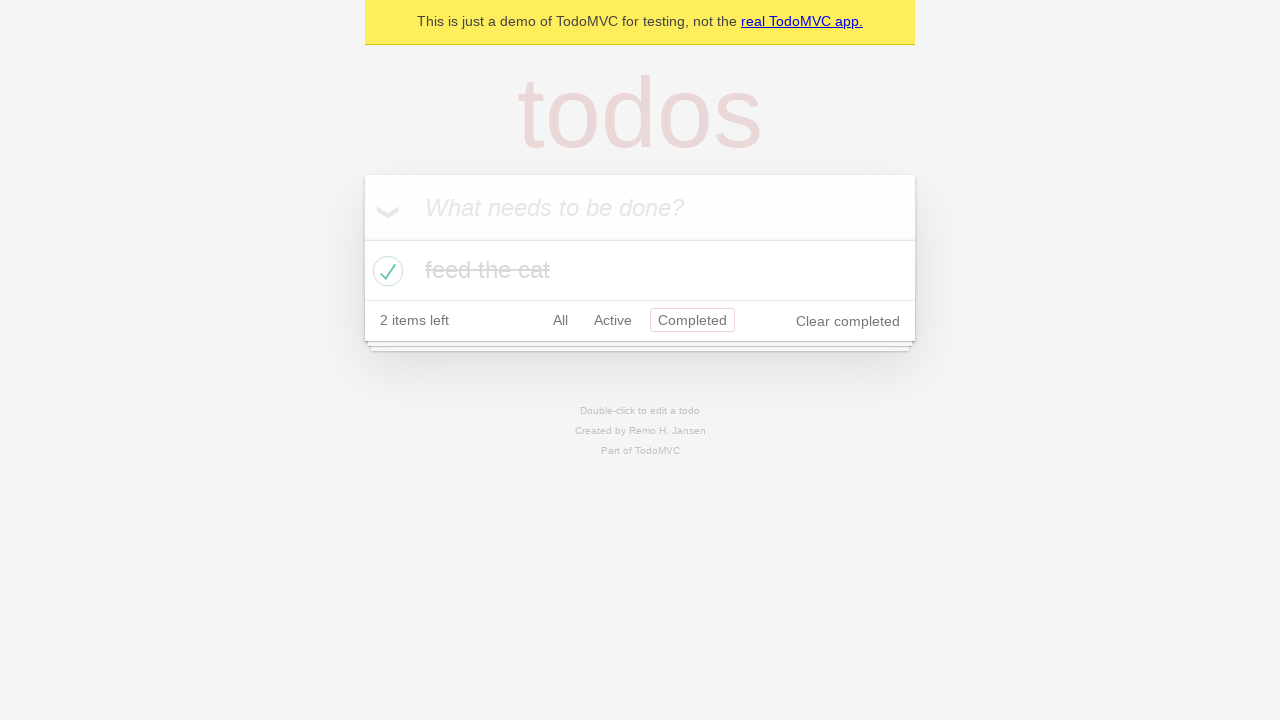

Clicked on All filter to return to showing all items at (560, 320) on internal:role=link[name="All"i]
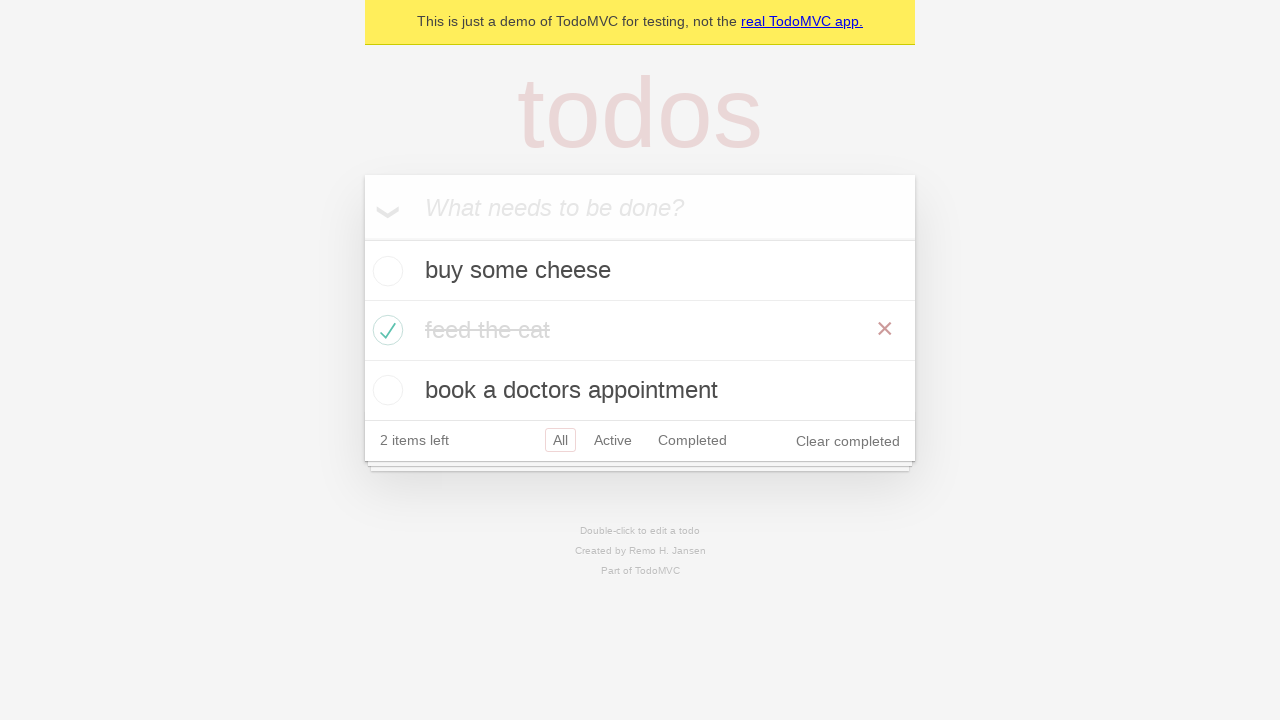

Verified that all 3 todo items are displayed
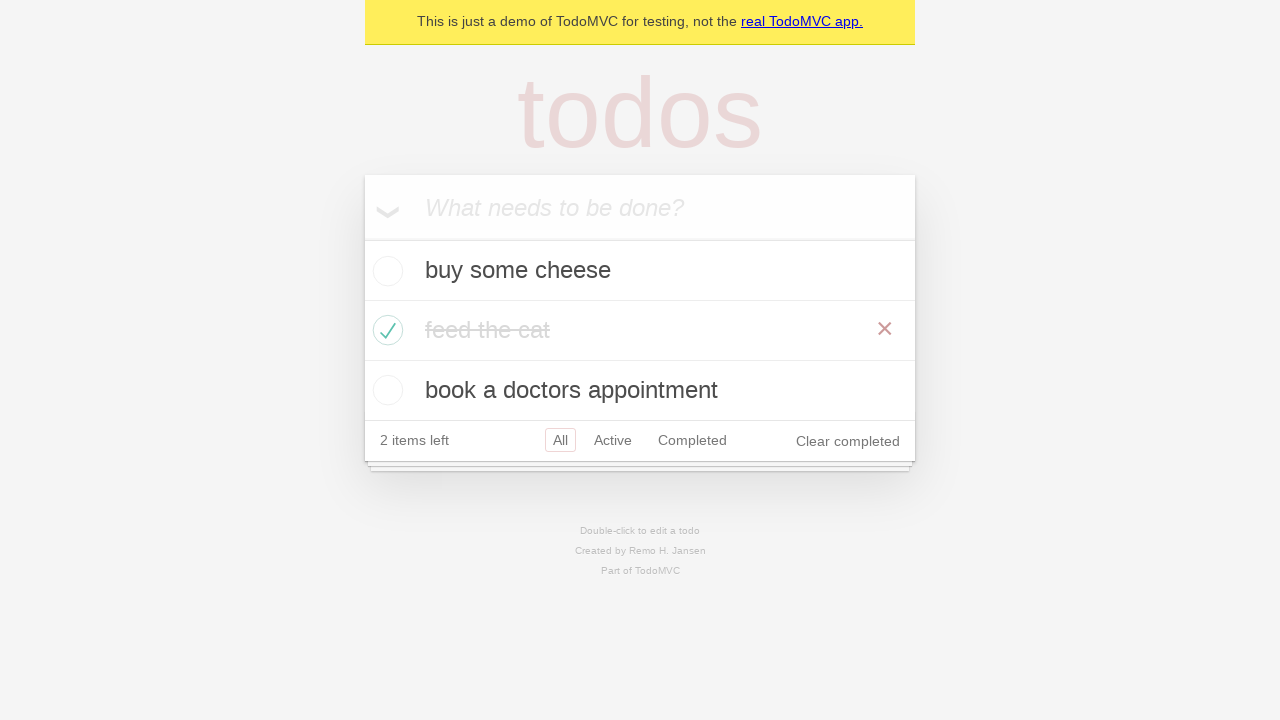

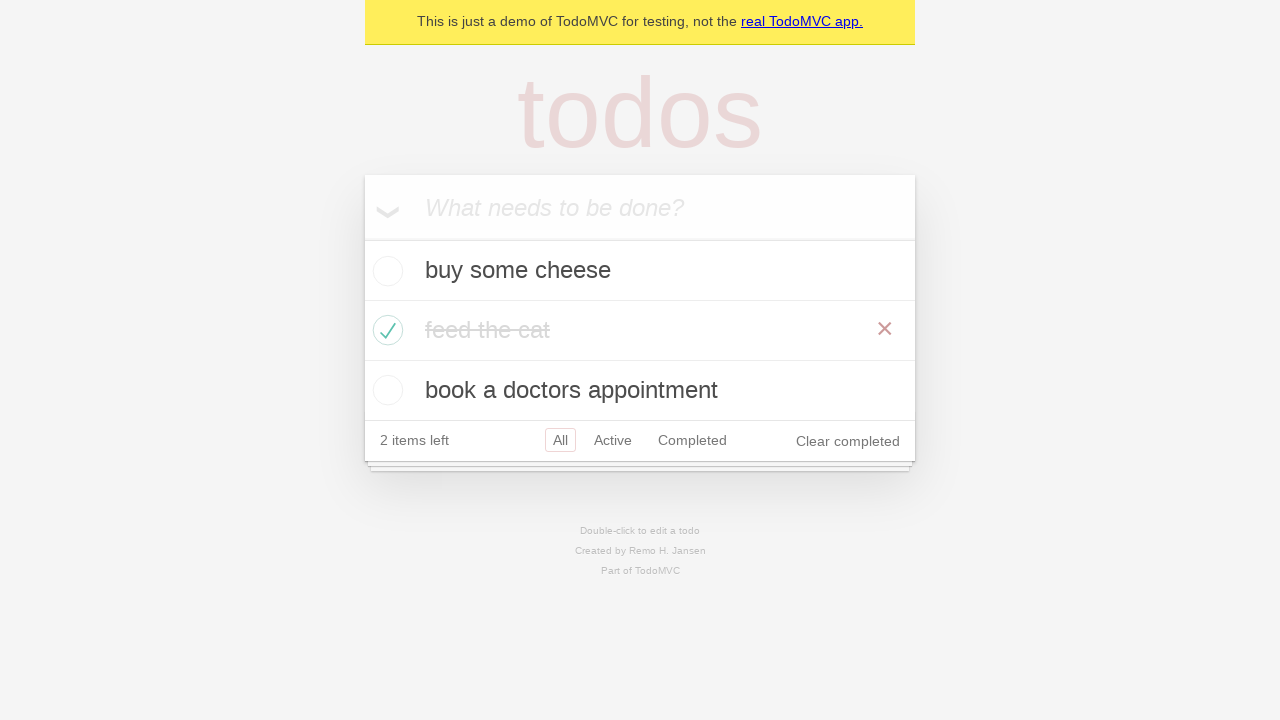